Tests network request handling by clicking buttons that trigger XHR requests, intercepting responses, and verifying that a mocked 404 response is displayed correctly on the page.

Starting URL: https://example.cypress.io/commands/network-requests

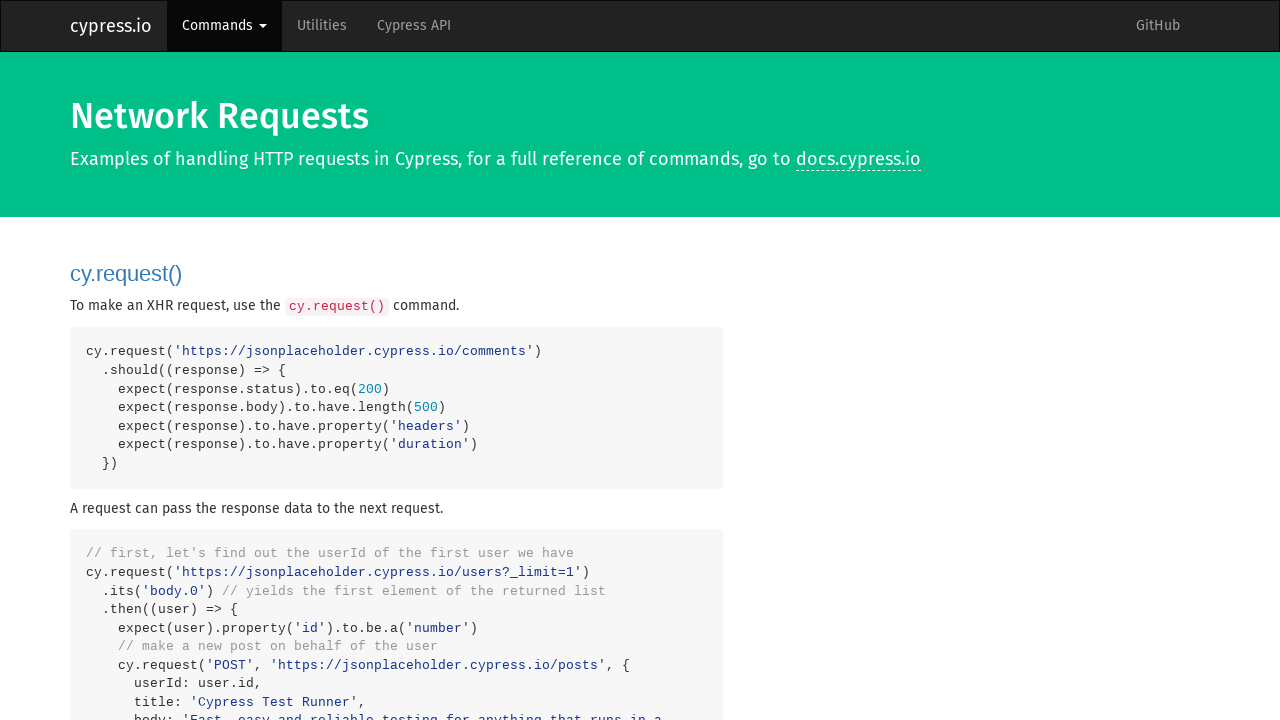

Clicked button to trigger GET request to comments endpoint at (828, 360) on .network-btn
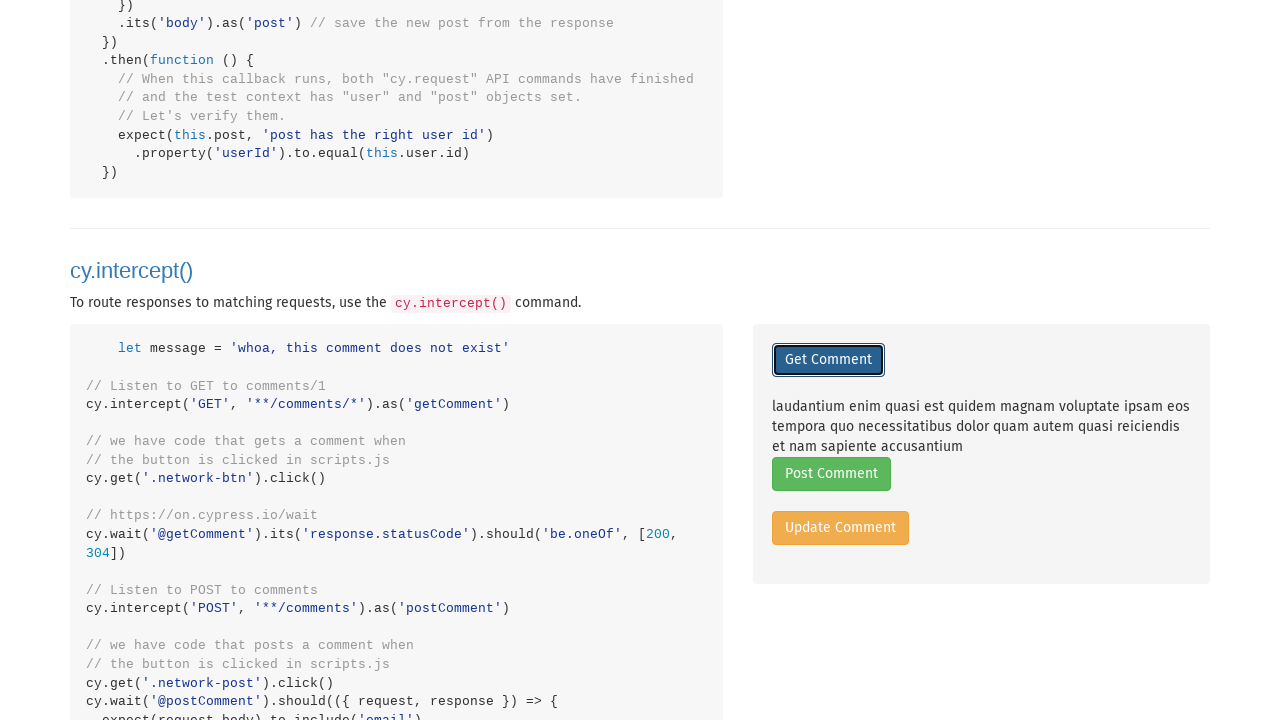

Clicked button to trigger POST request to comments endpoint at (831, 474) on .network-post
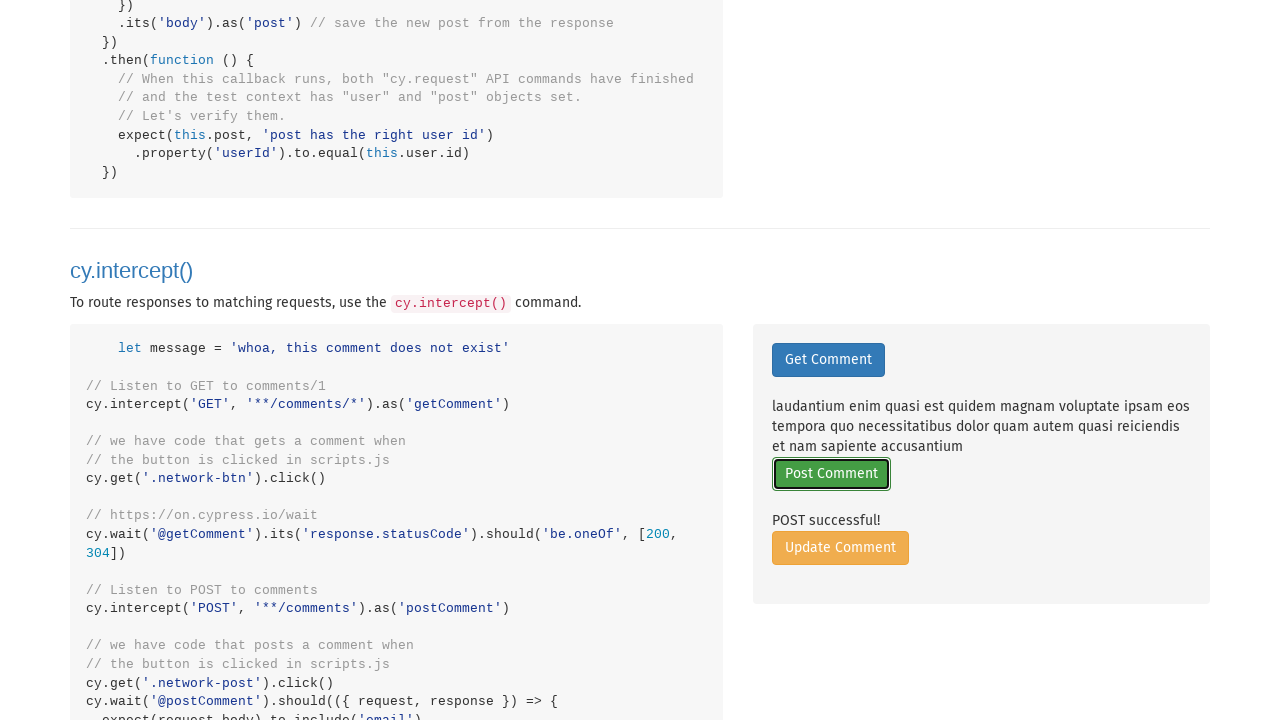

Set up route interception to mock 404 response for comments endpoint
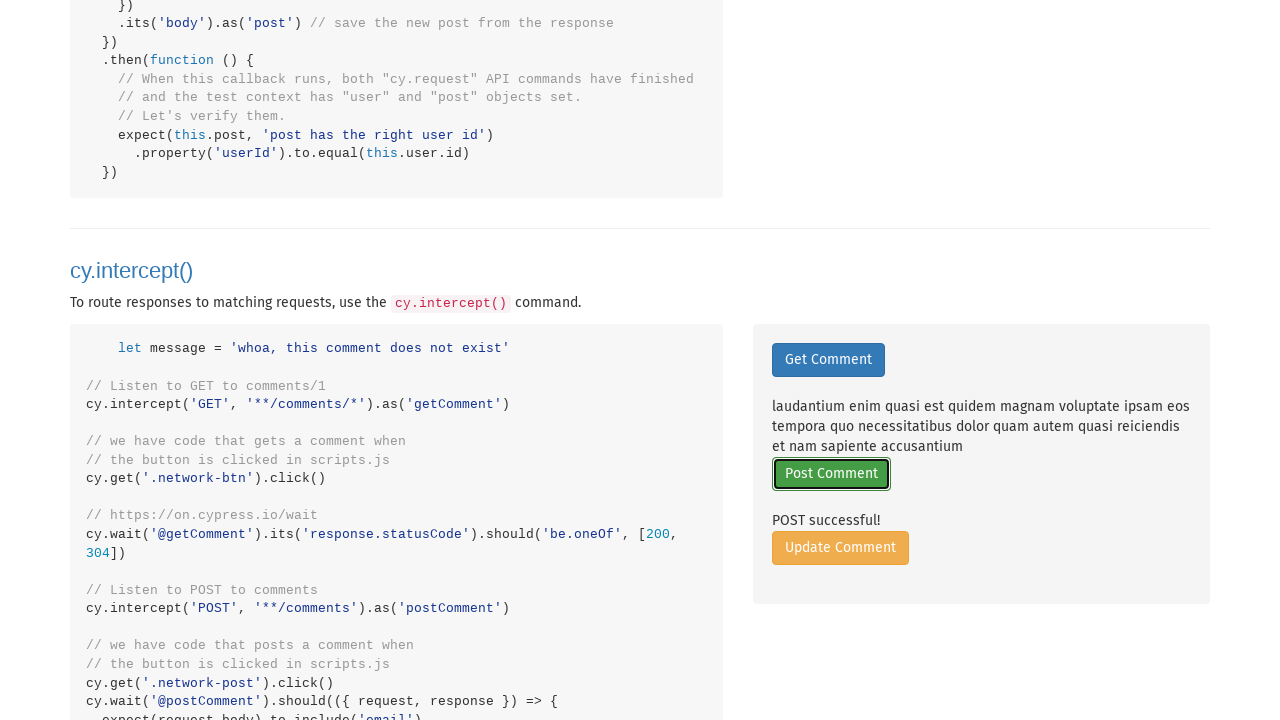

Clicked PUT button to trigger request with mocked 404 response at (840, 548) on .network-put
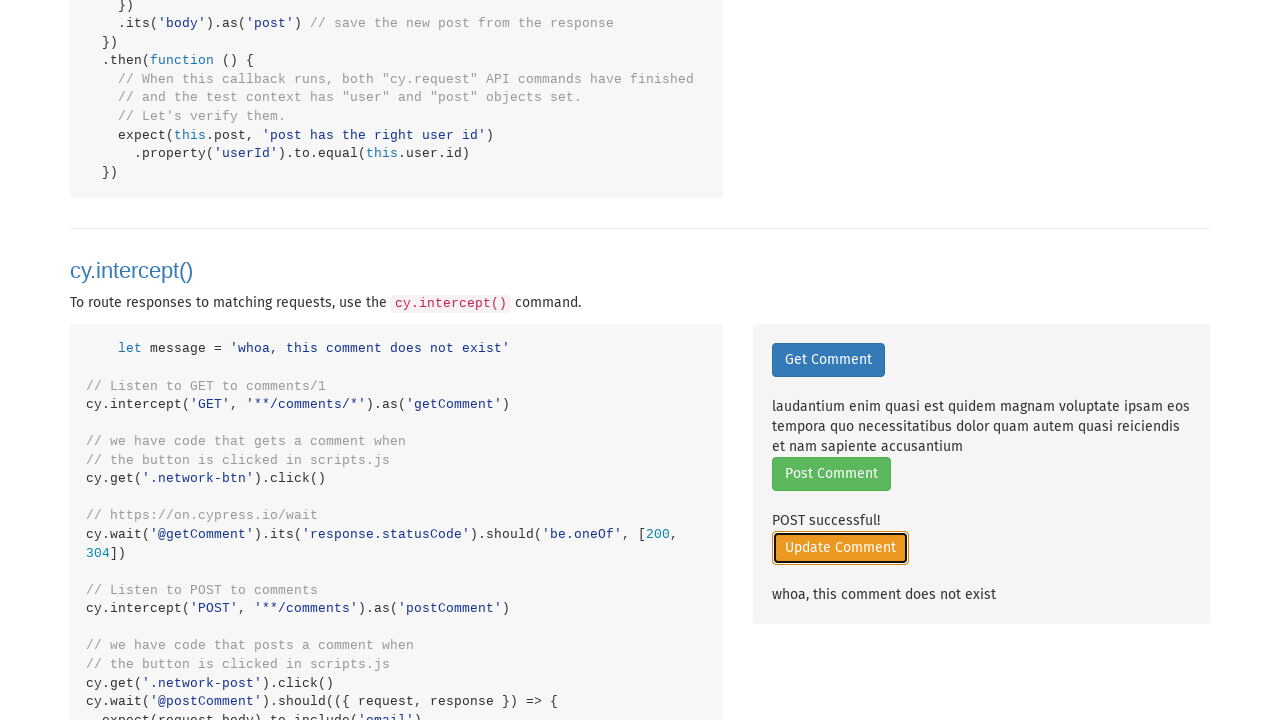

Verified that mocked 404 error message 'whoa, this comment does not exist' is displayed on the page
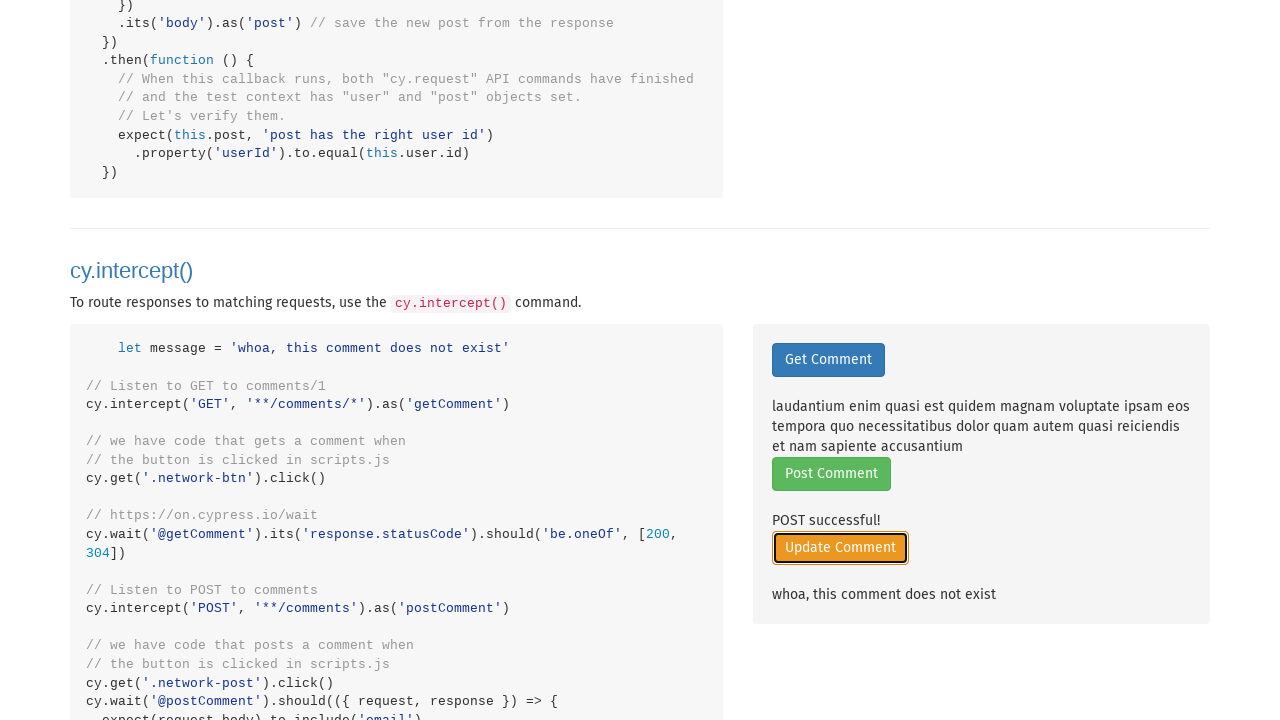

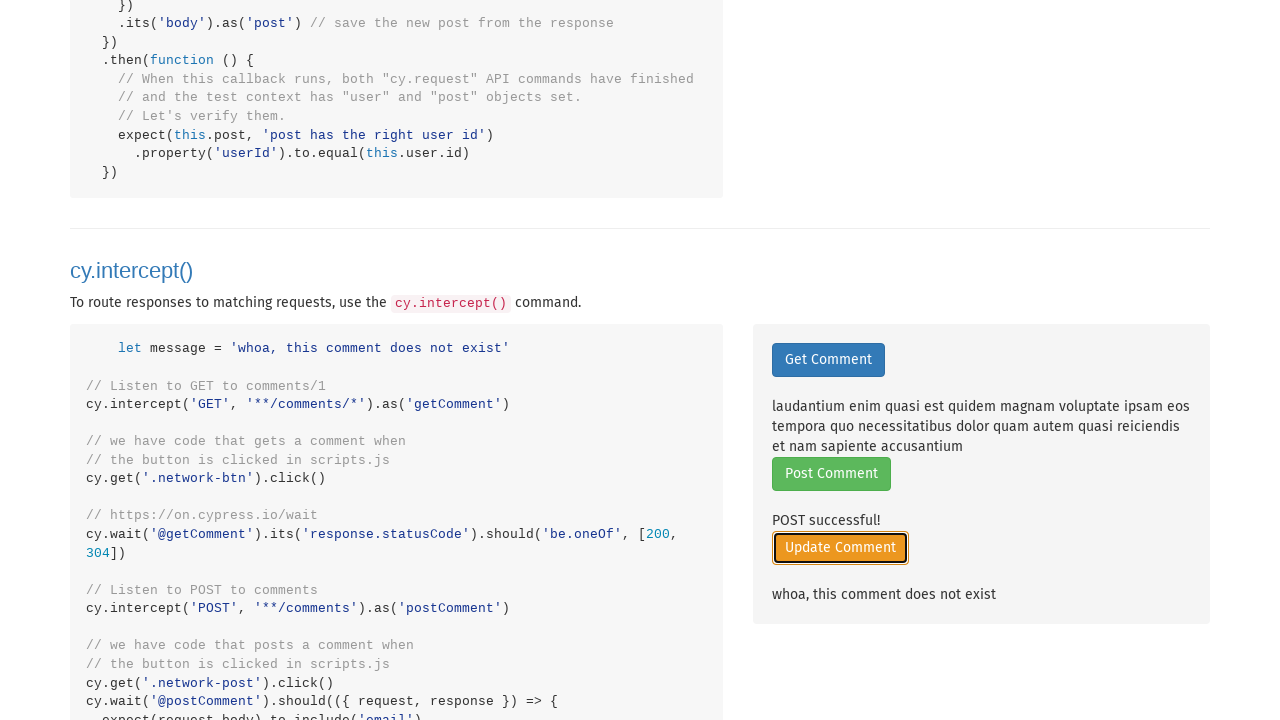